Tests Add/Remove Elements page by clicking on the link and verifying the page header contains "Add/Remove"

Starting URL: https://the-internet.herokuapp.com/

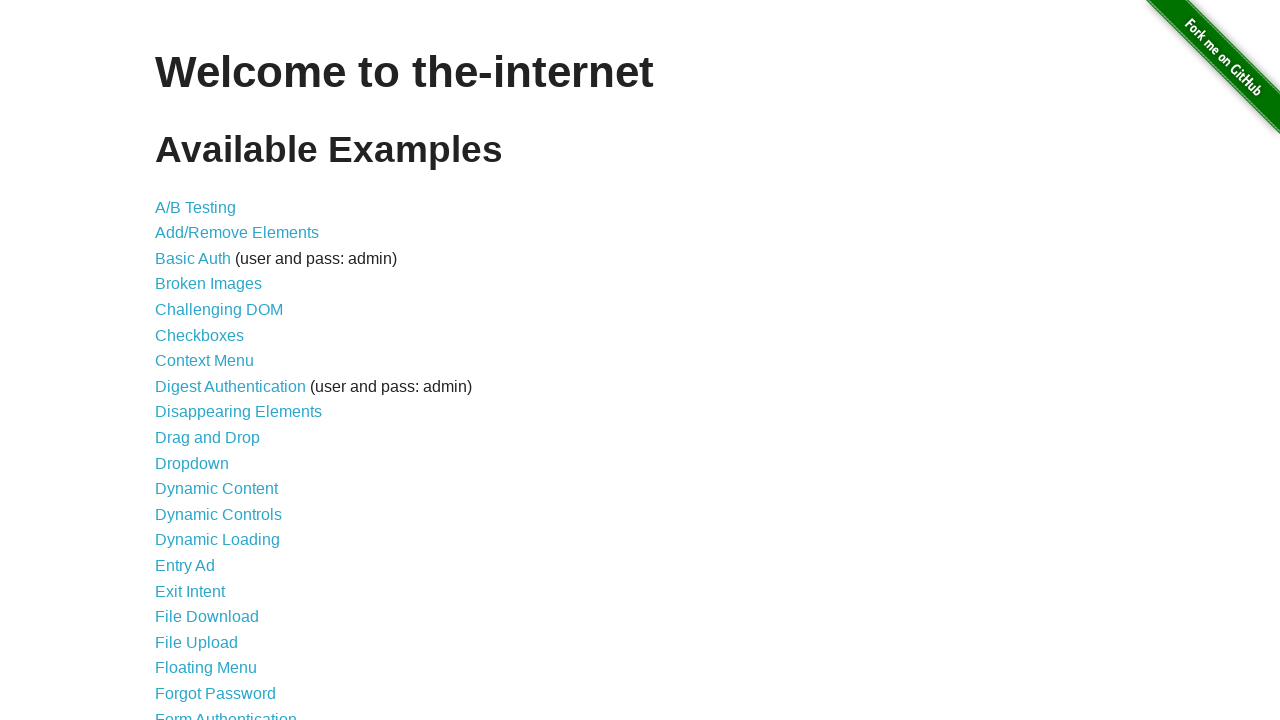

Clicked on Add/Remove Elements link at (237, 233) on text=Add/Remove Elements
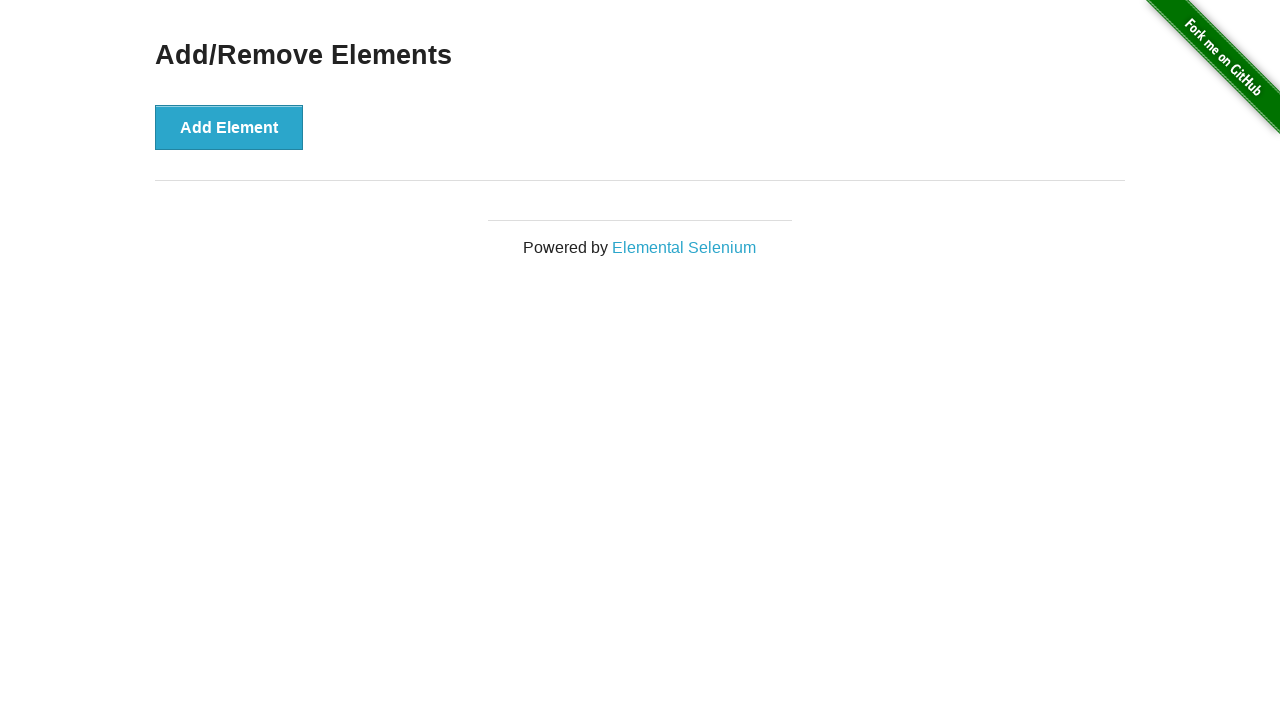

Page header loaded and h3 element is visible
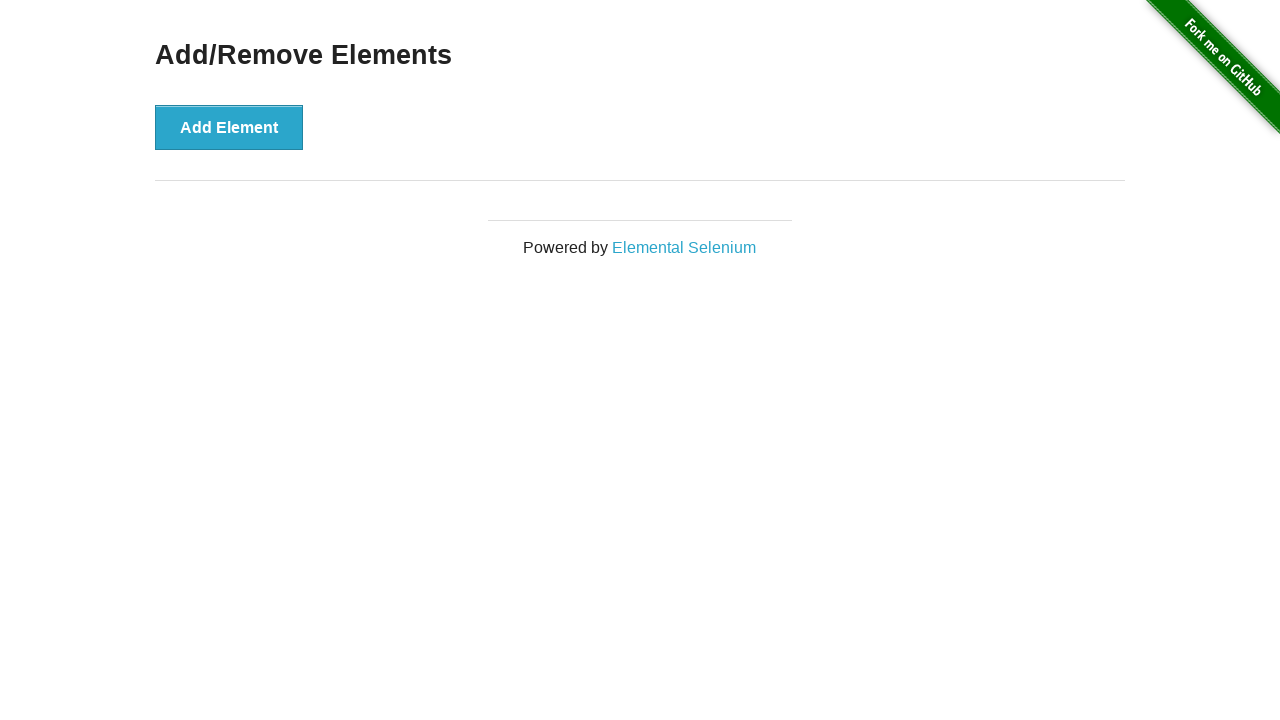

Located h3 page header element
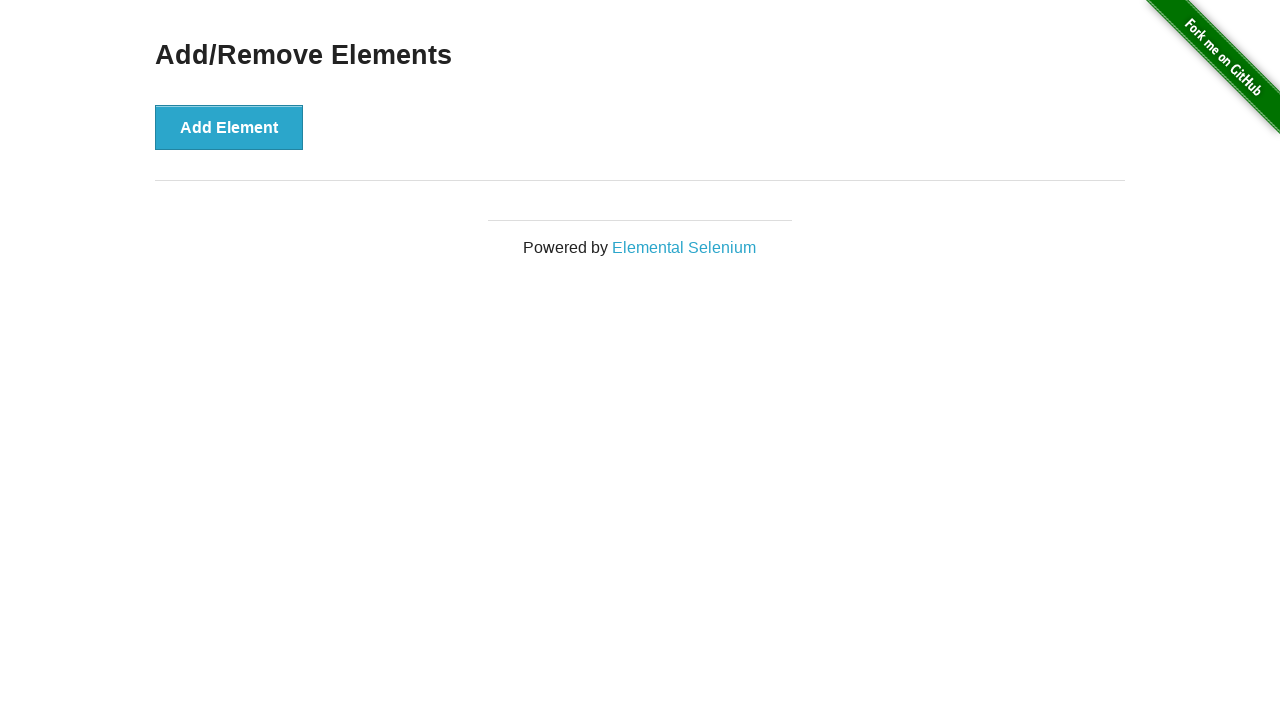

Verified page header contains 'Add/Remove'
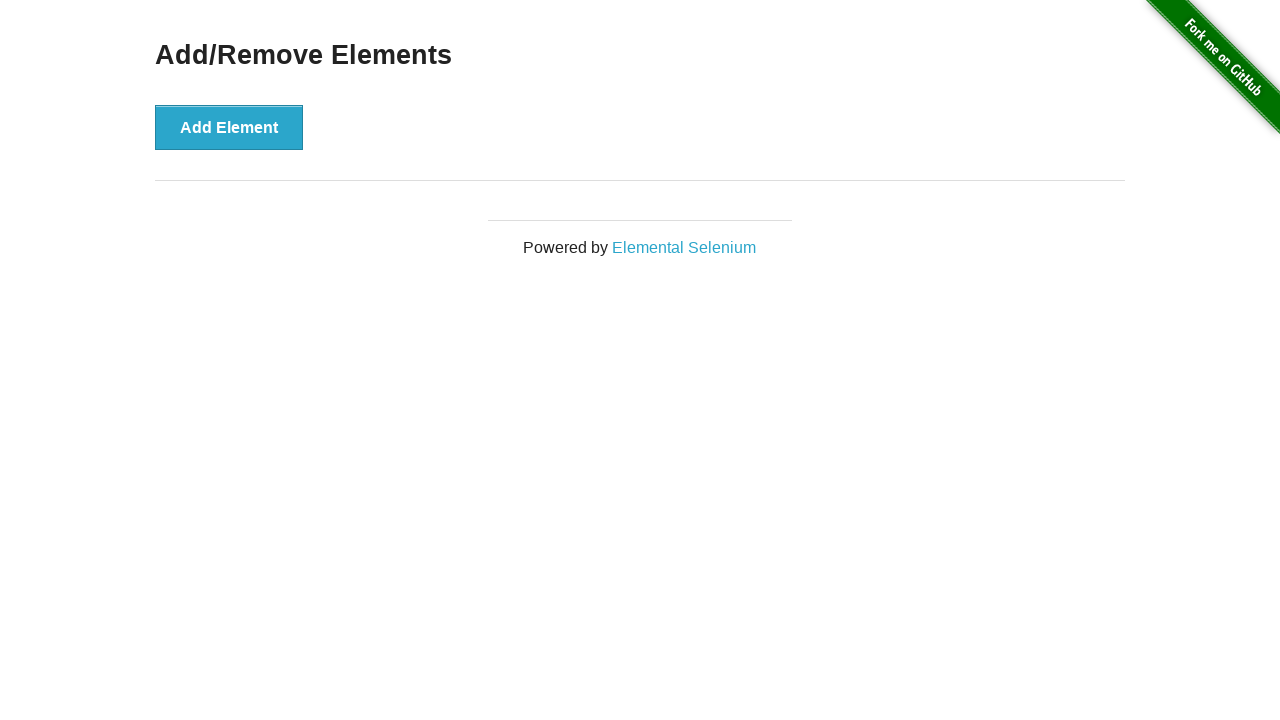

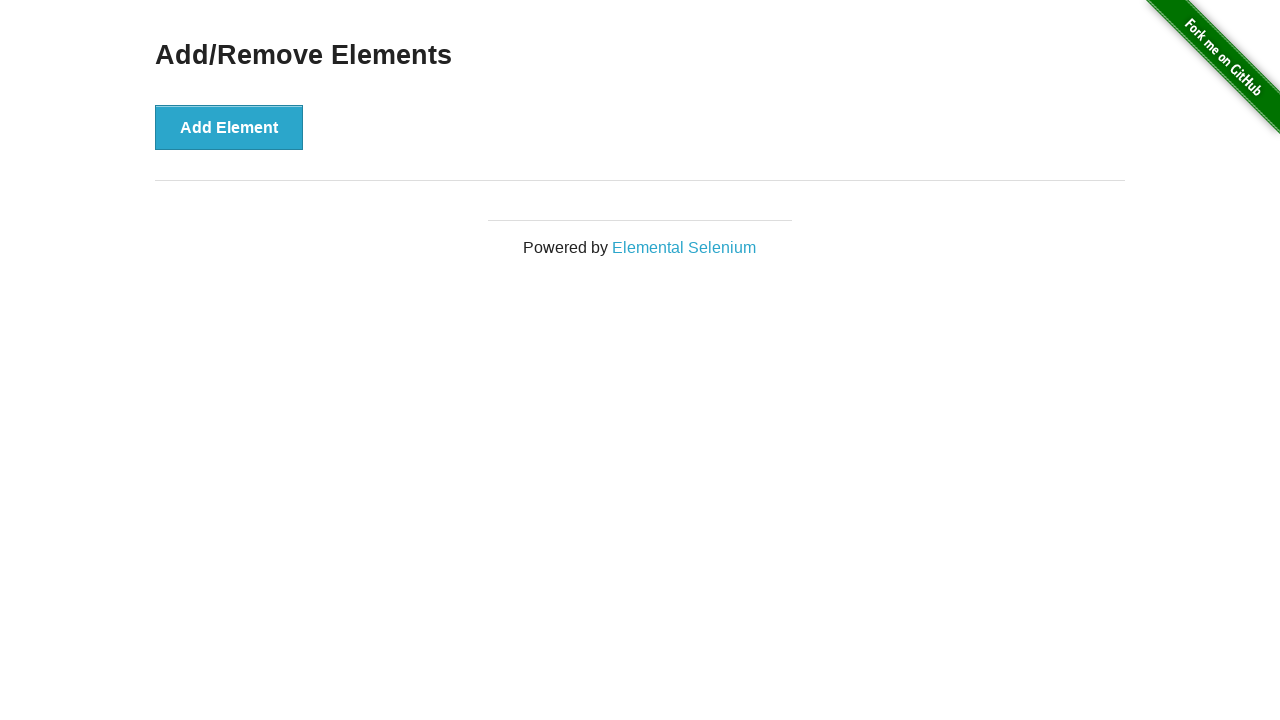